Tests date picker functionality by selecting a specific date (October 21, 2011) from a calendar widget

Starting URL: https://www.dummyticket.com/dummy-ticket-for-visa-application/

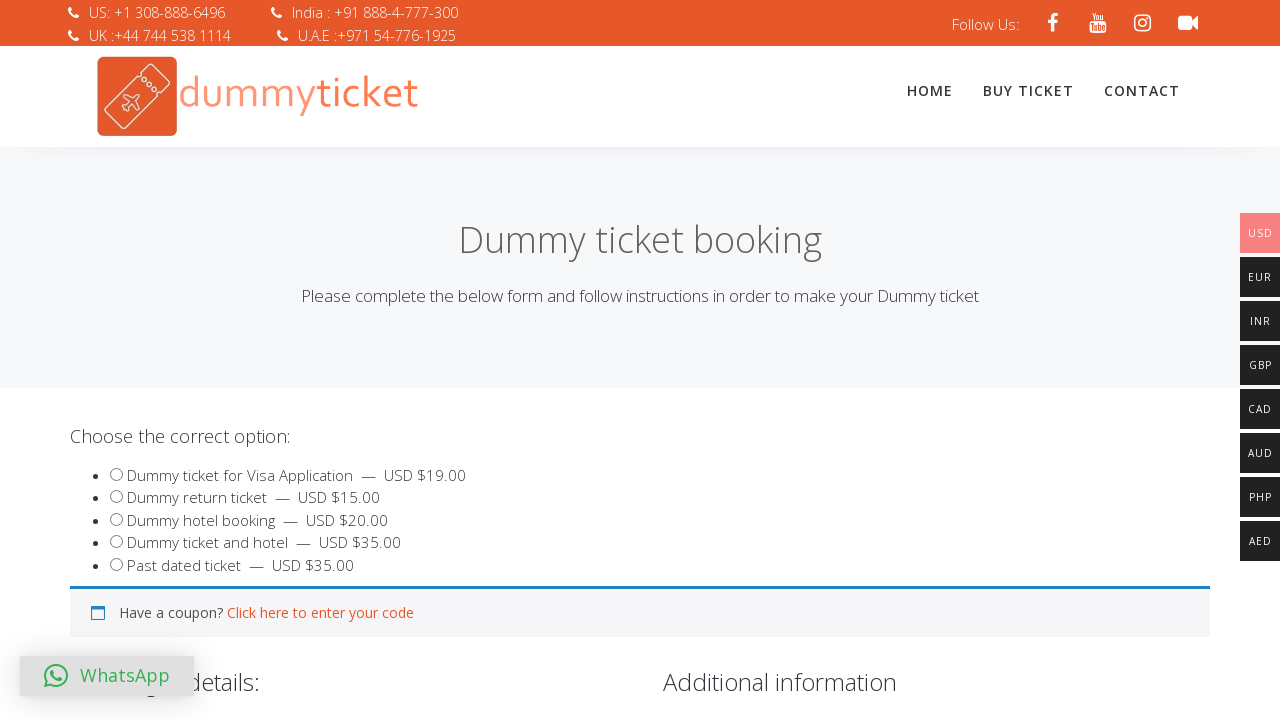

Clicked on date of birth field to open date picker at (344, 360) on #dob
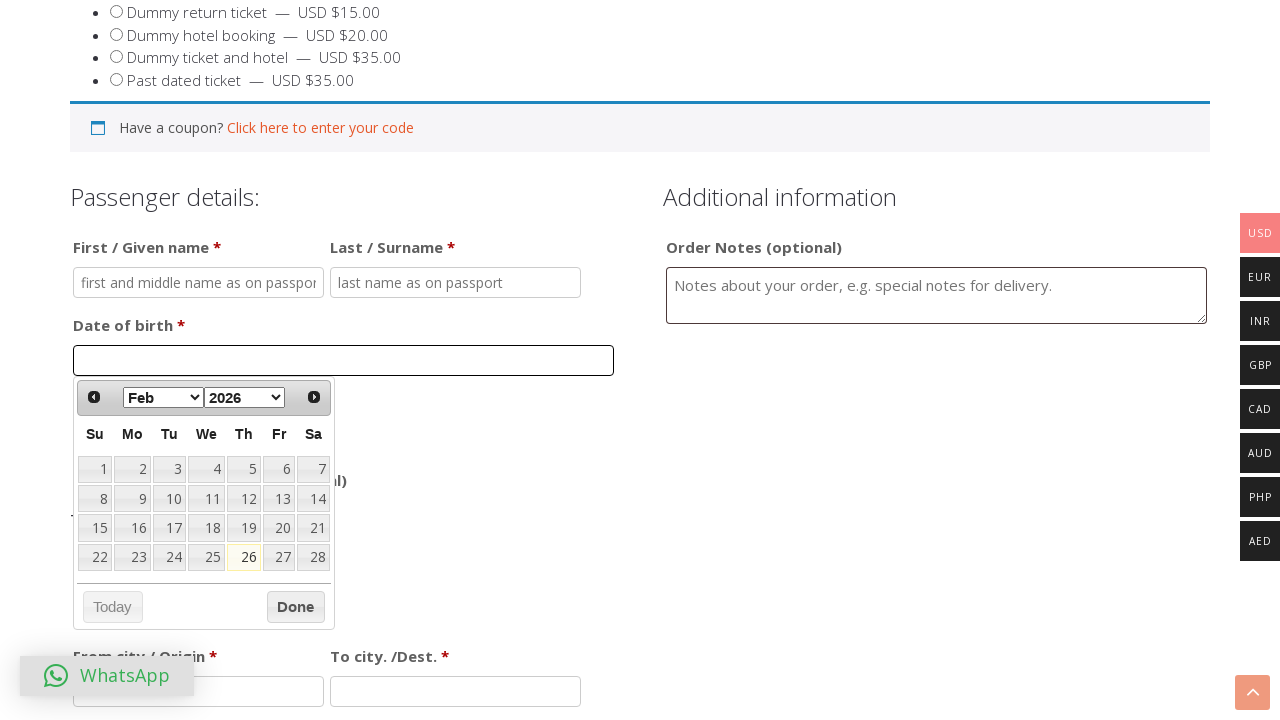

Selected October from month dropdown on .ui-datepicker-month
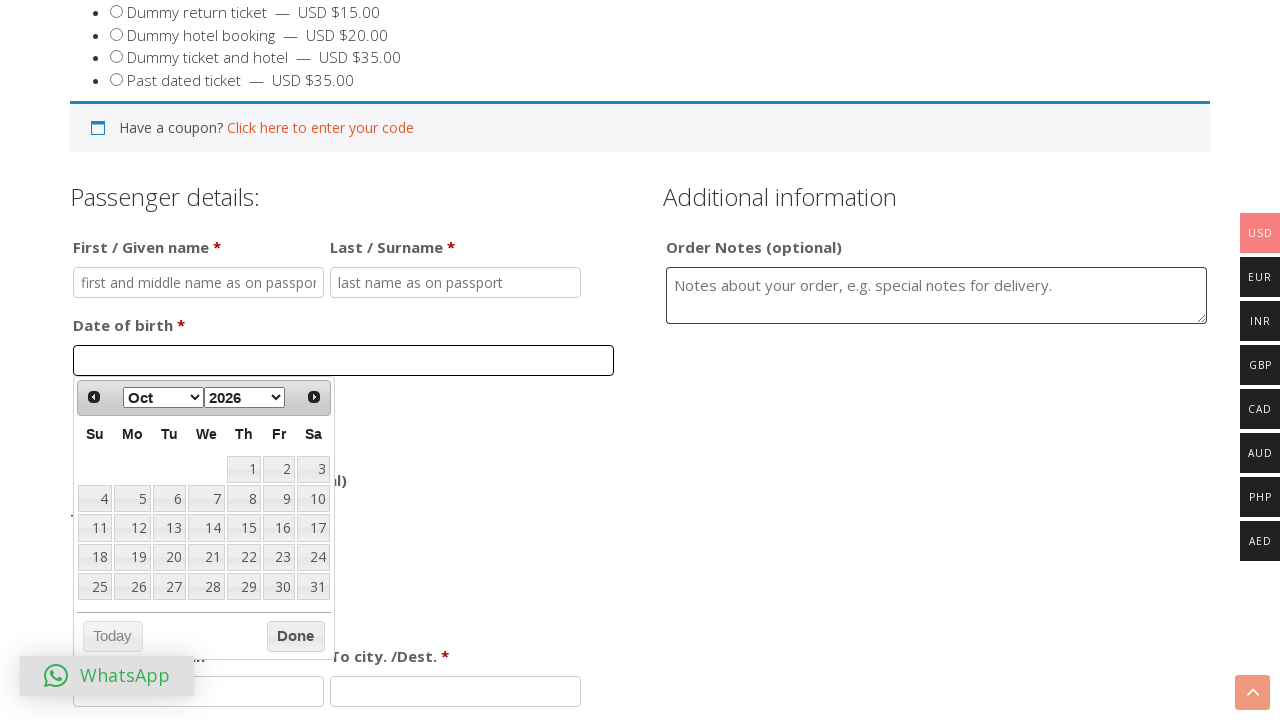

Selected 2011 from year dropdown on .ui-datepicker-year
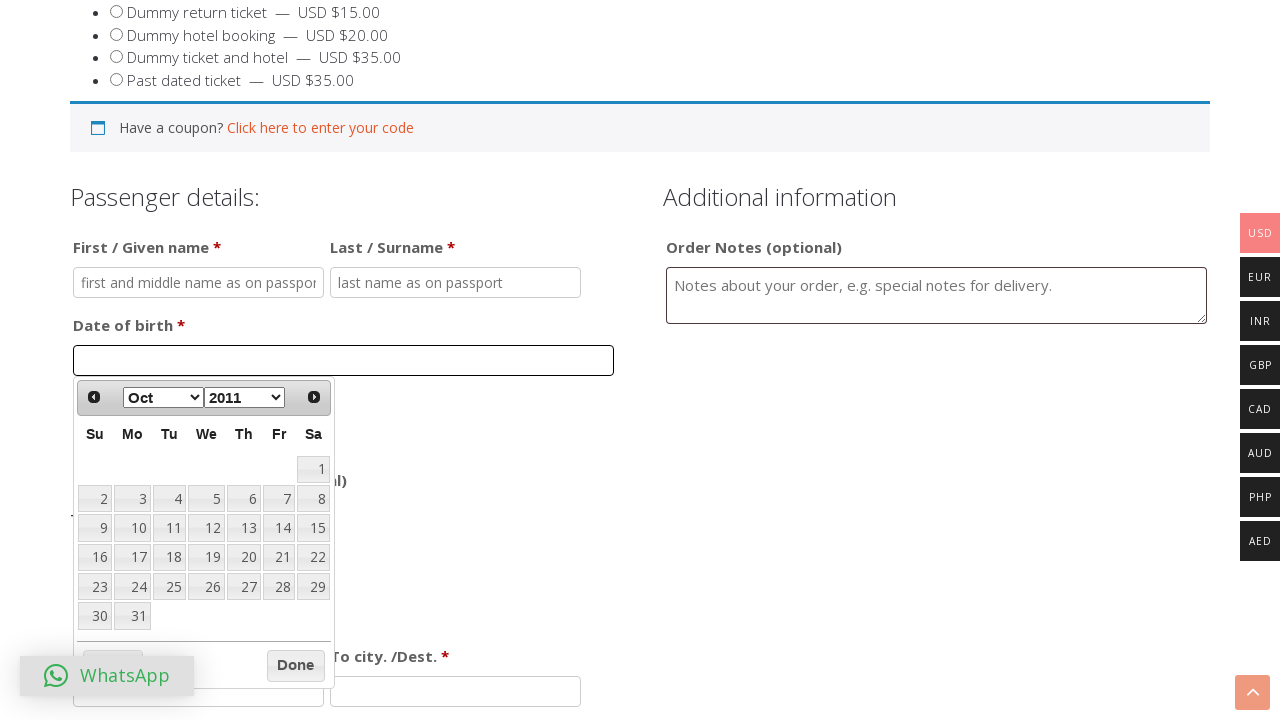

Clicked on day 21 to select October 21, 2011 at (279, 557) on xpath=//table[@class='ui-datepicker-calendar']//a[text()='21']
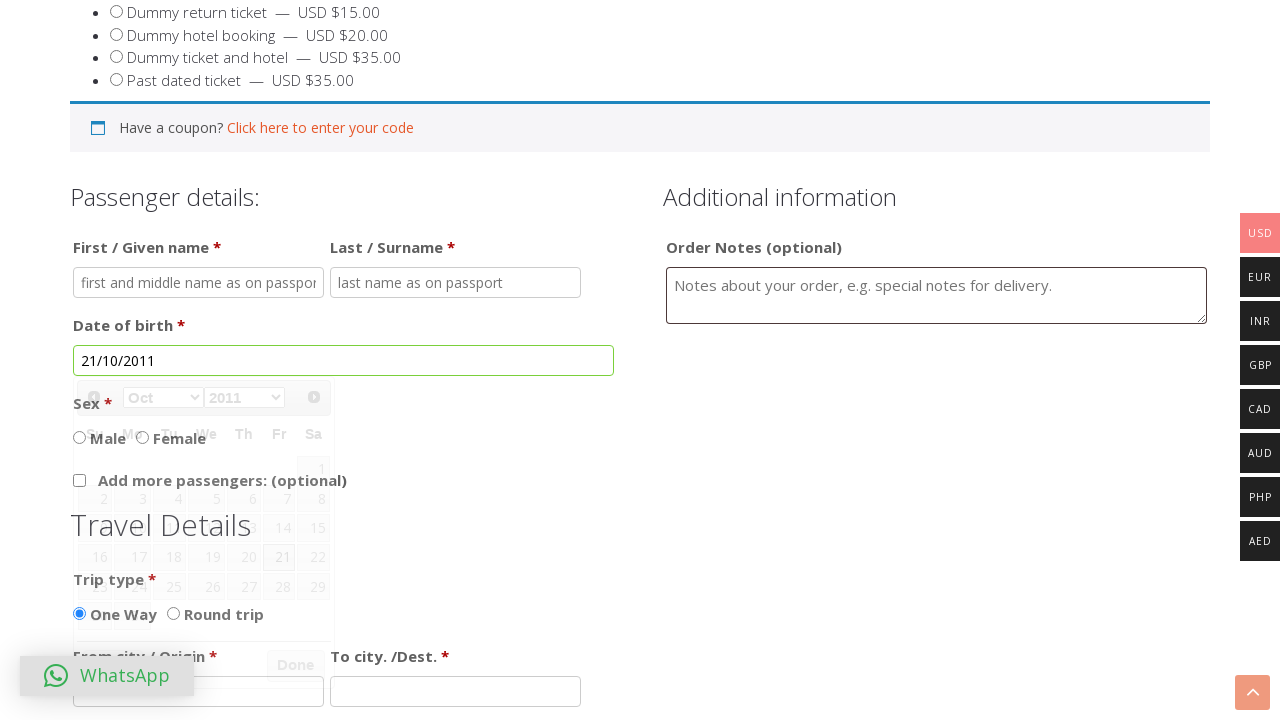

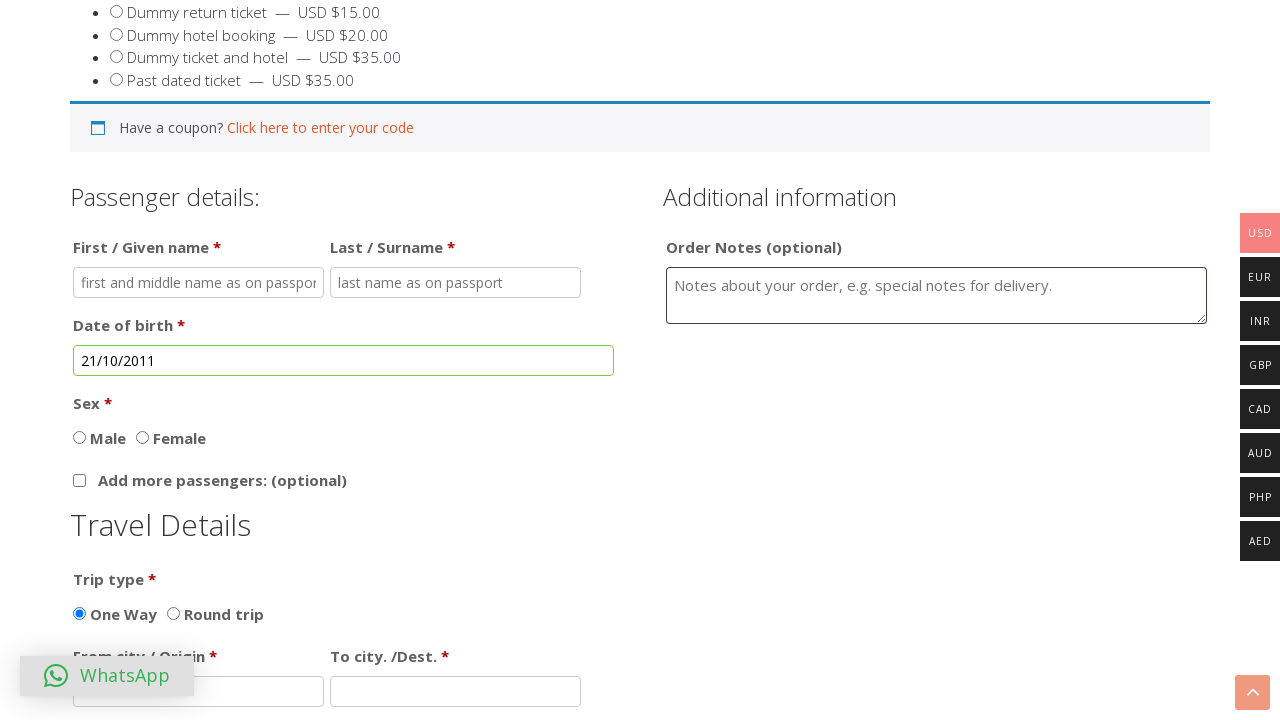